Tests file upload functionality by uploading a text file and verifying the uploaded filename is displayed correctly on the confirmation page.

Starting URL: https://the-internet.herokuapp.com/upload

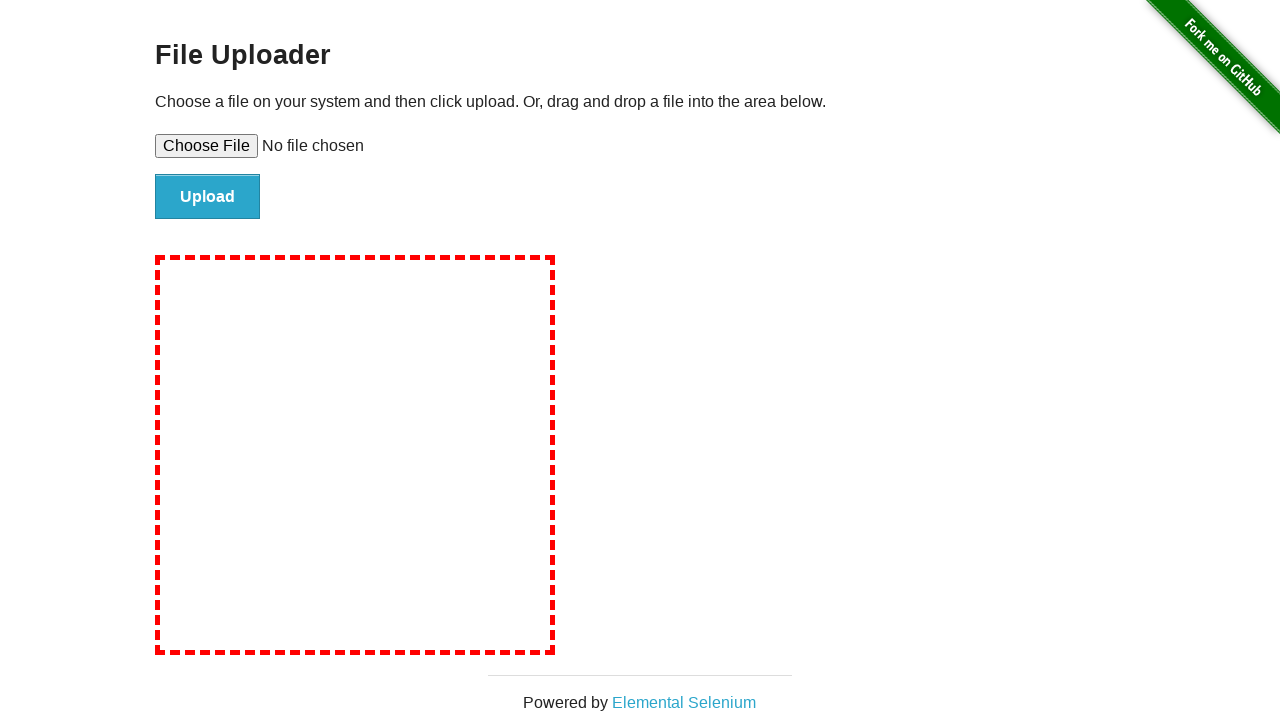

Created temporary test file 'test-upload-file.txt' with test content
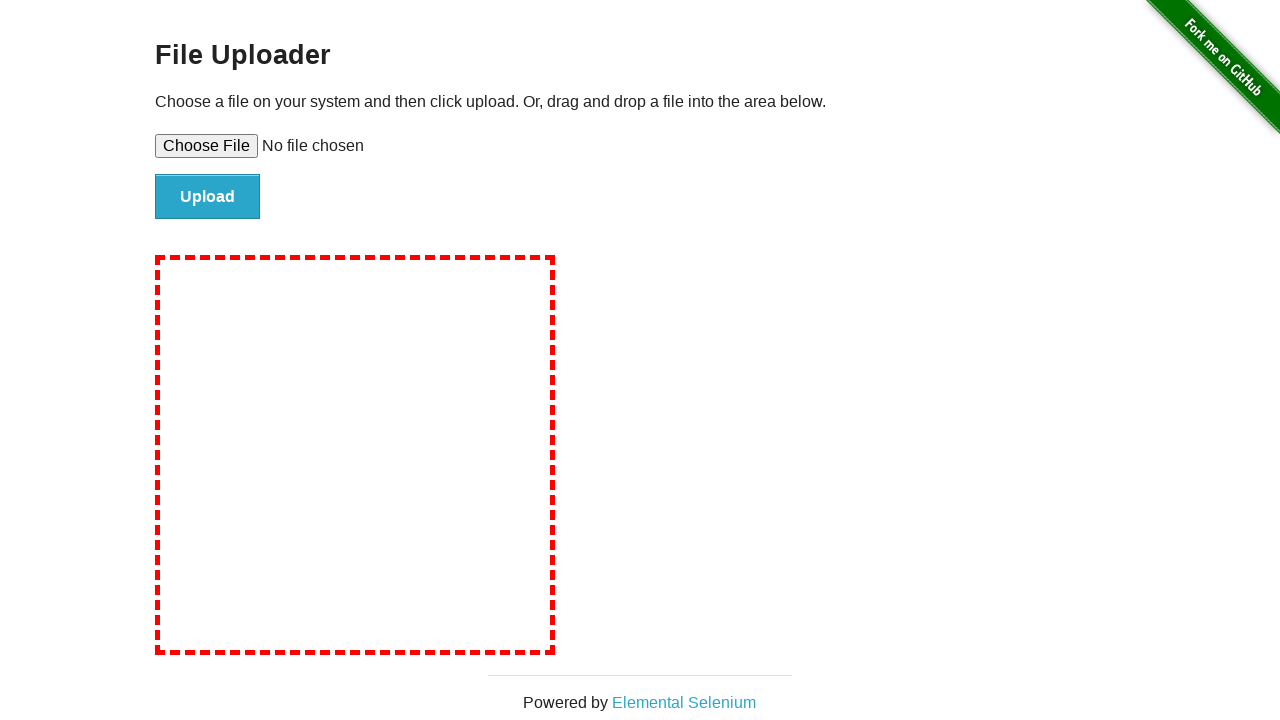

Set file input with test file path
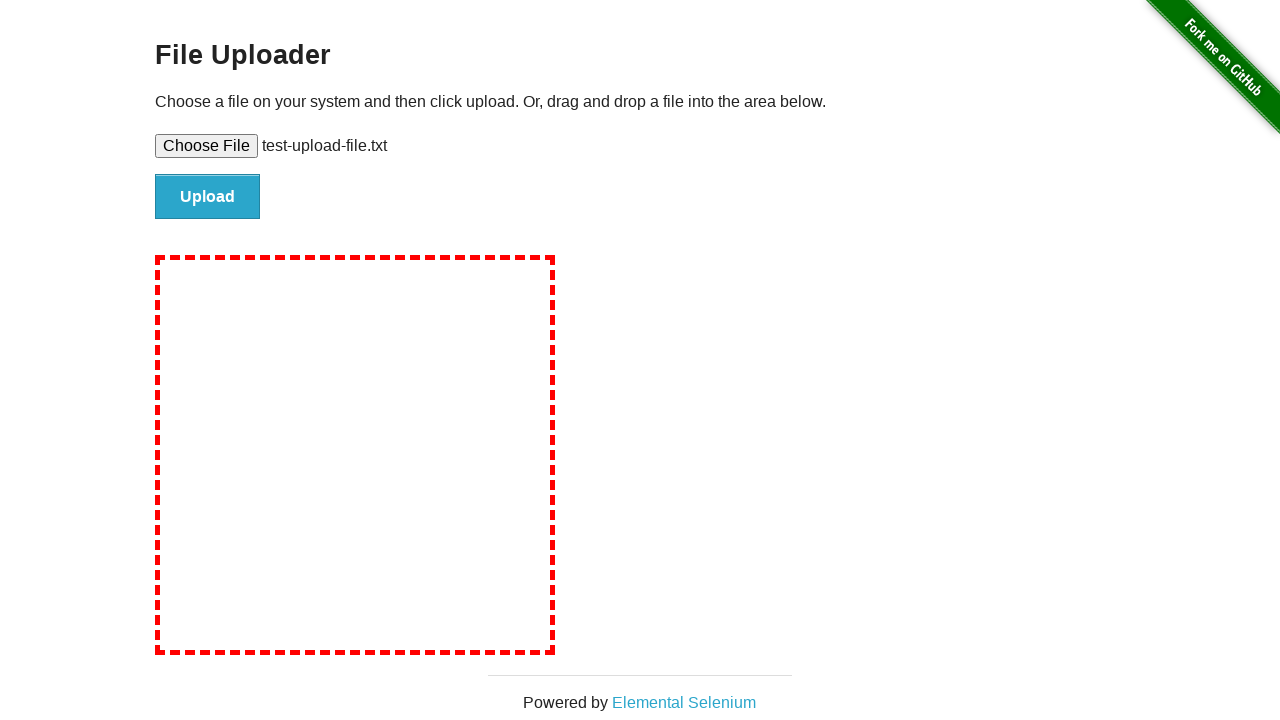

Clicked file submit button to upload at (208, 197) on #file-submit
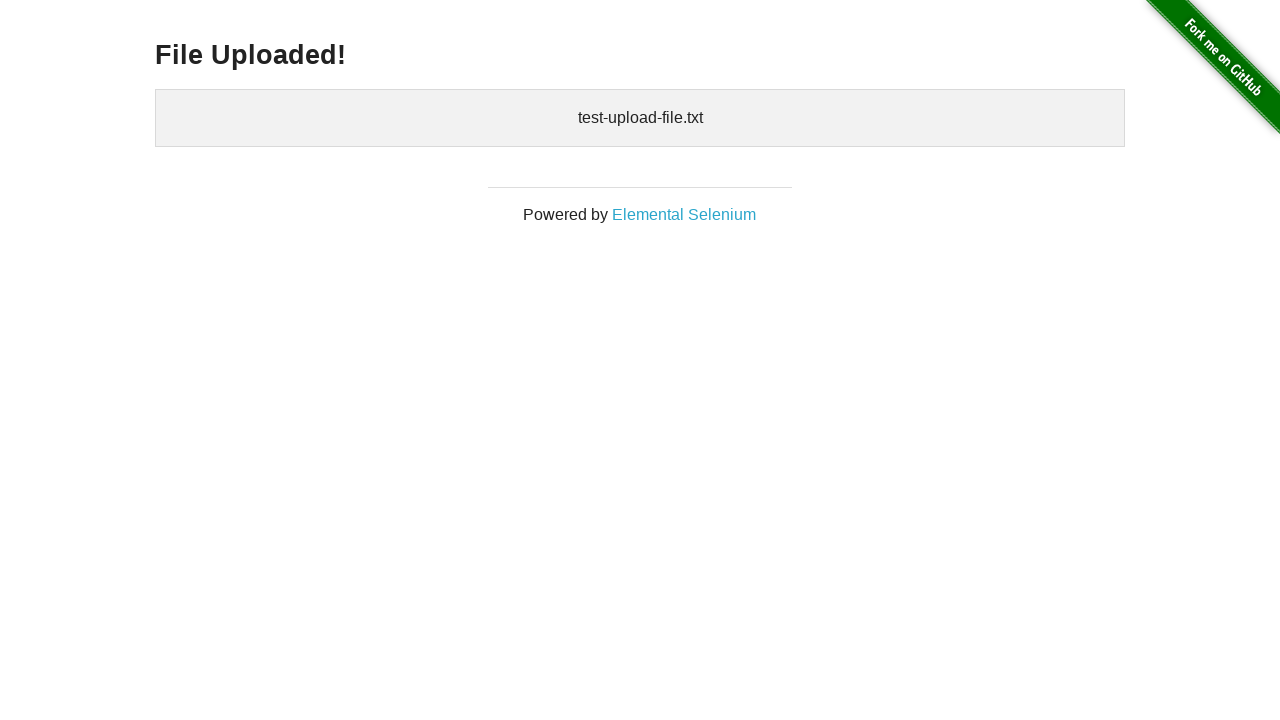

Waited for uploaded files confirmation section to appear
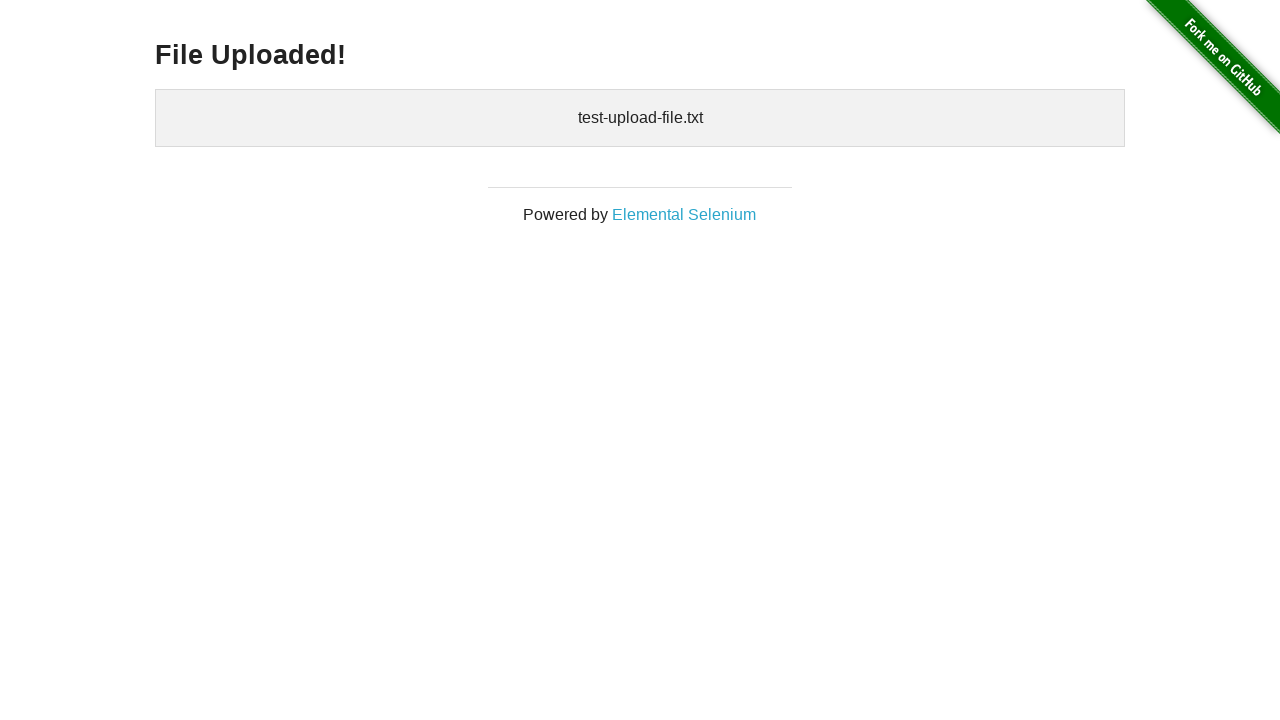

Retrieved uploaded filename text content: '
    test-upload-file.txt
  '
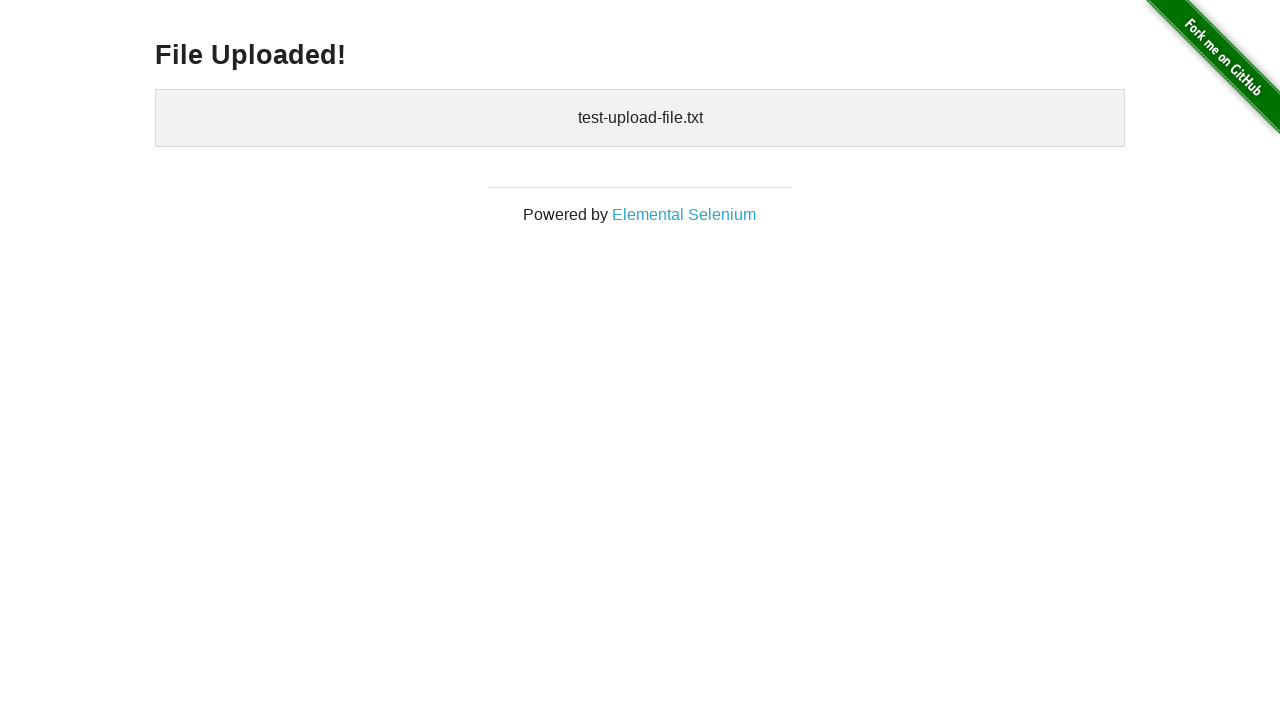

Verified that uploaded filename 'test-upload-file.txt' is displayed correctly
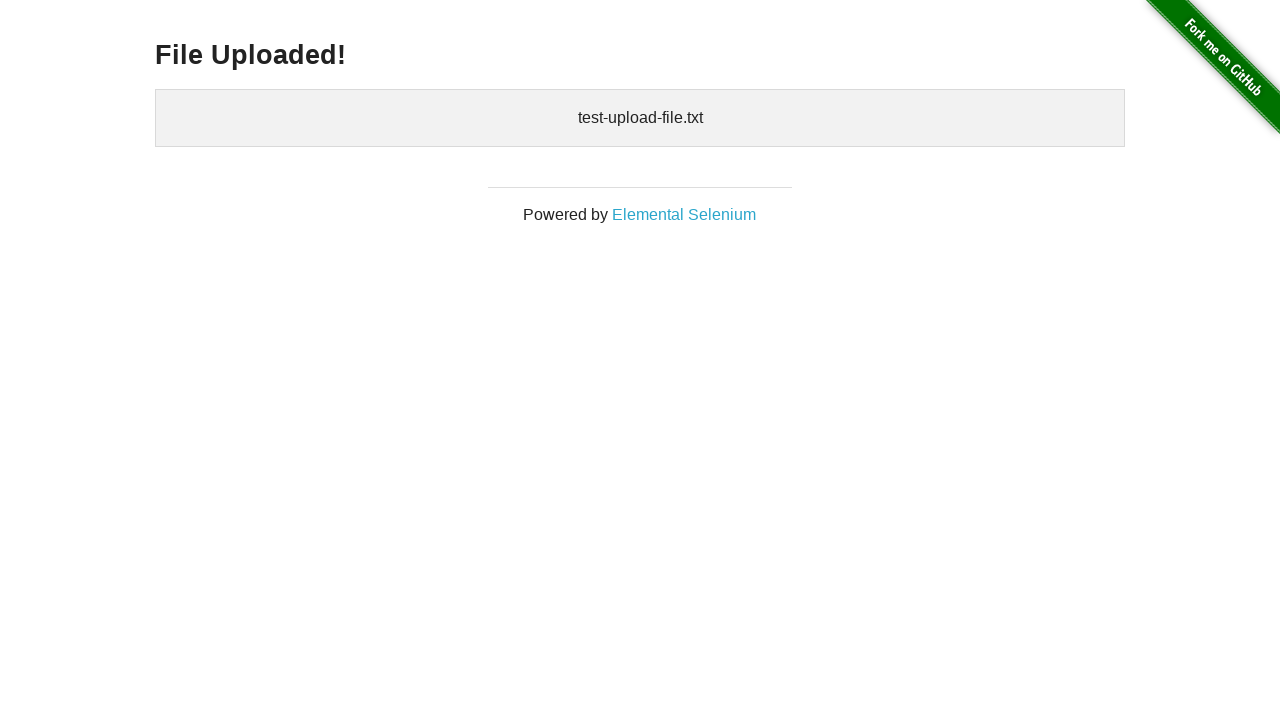

Removed temporary test file
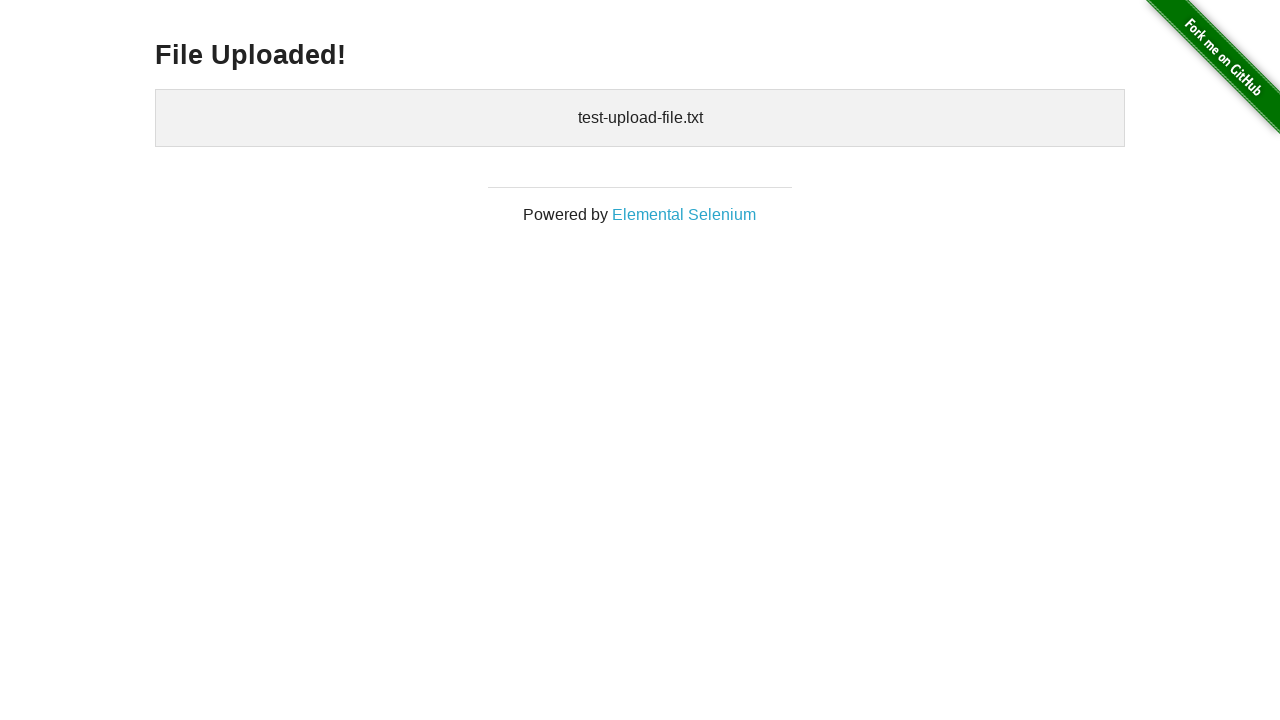

Removed temporary directory
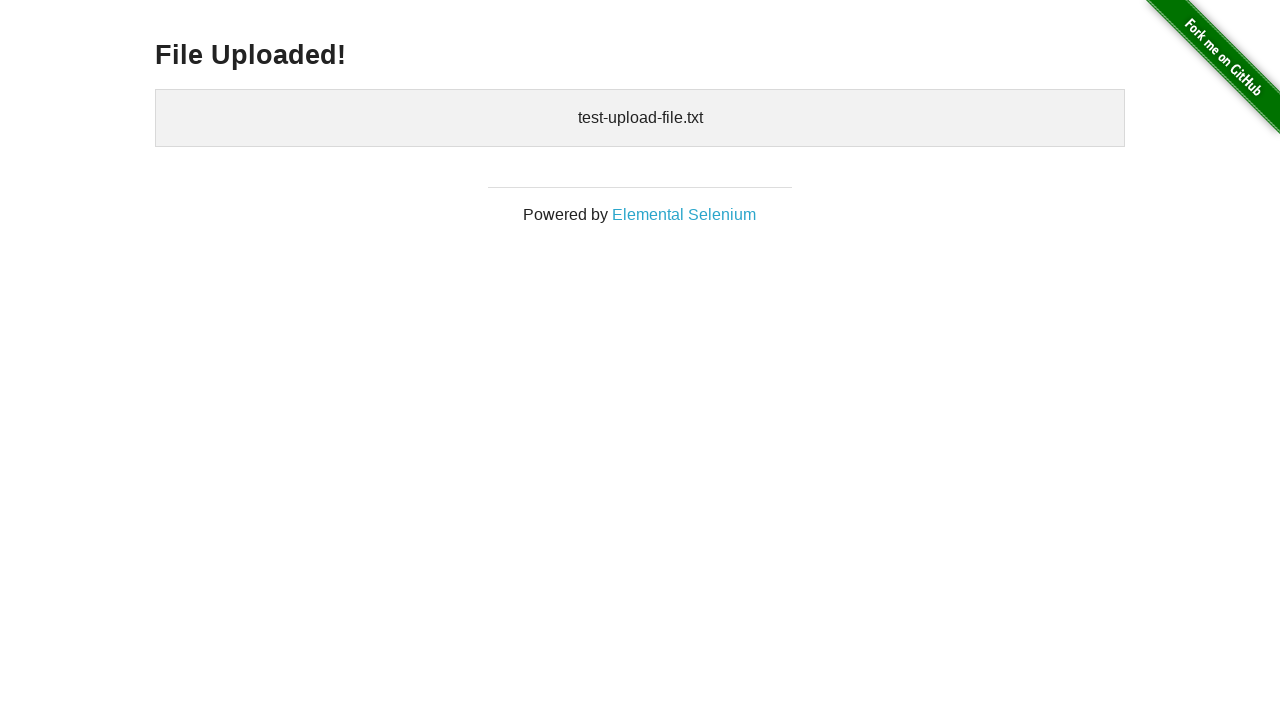

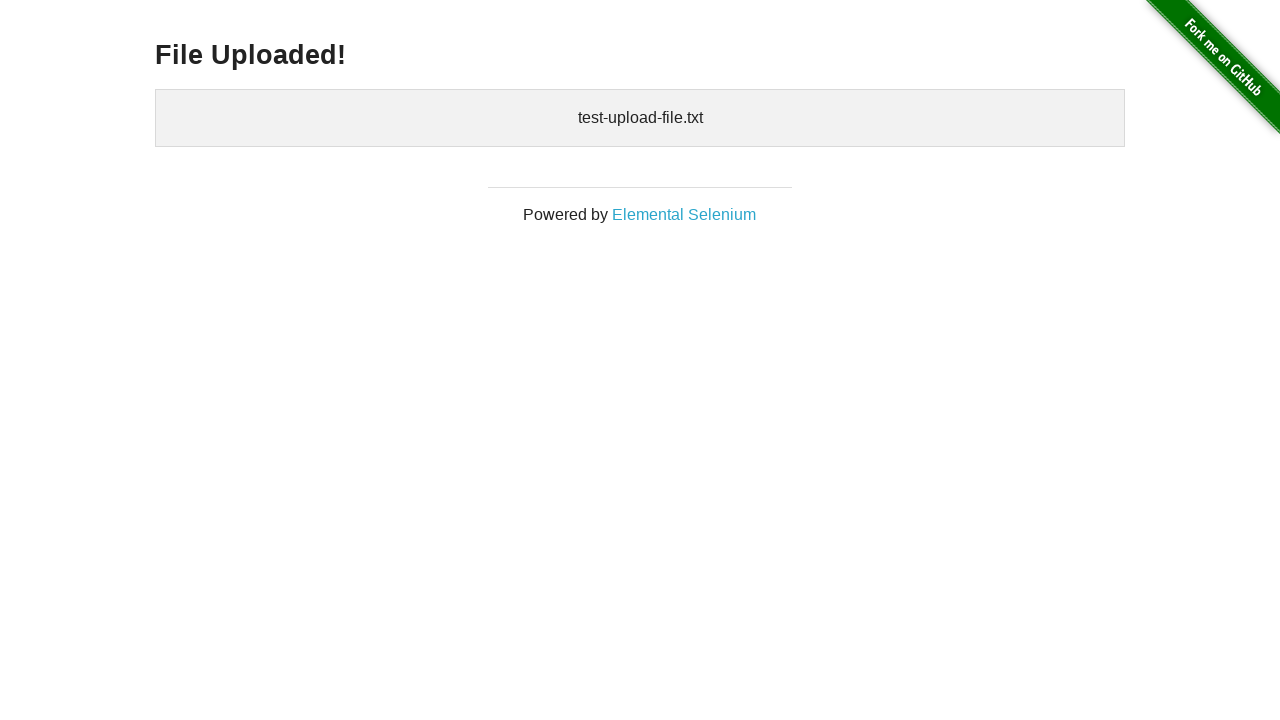